Clicks a button by ID and verifies the success message is displayed

Starting URL: https://ultimateqa.com/simple-html-elements-for-automation/

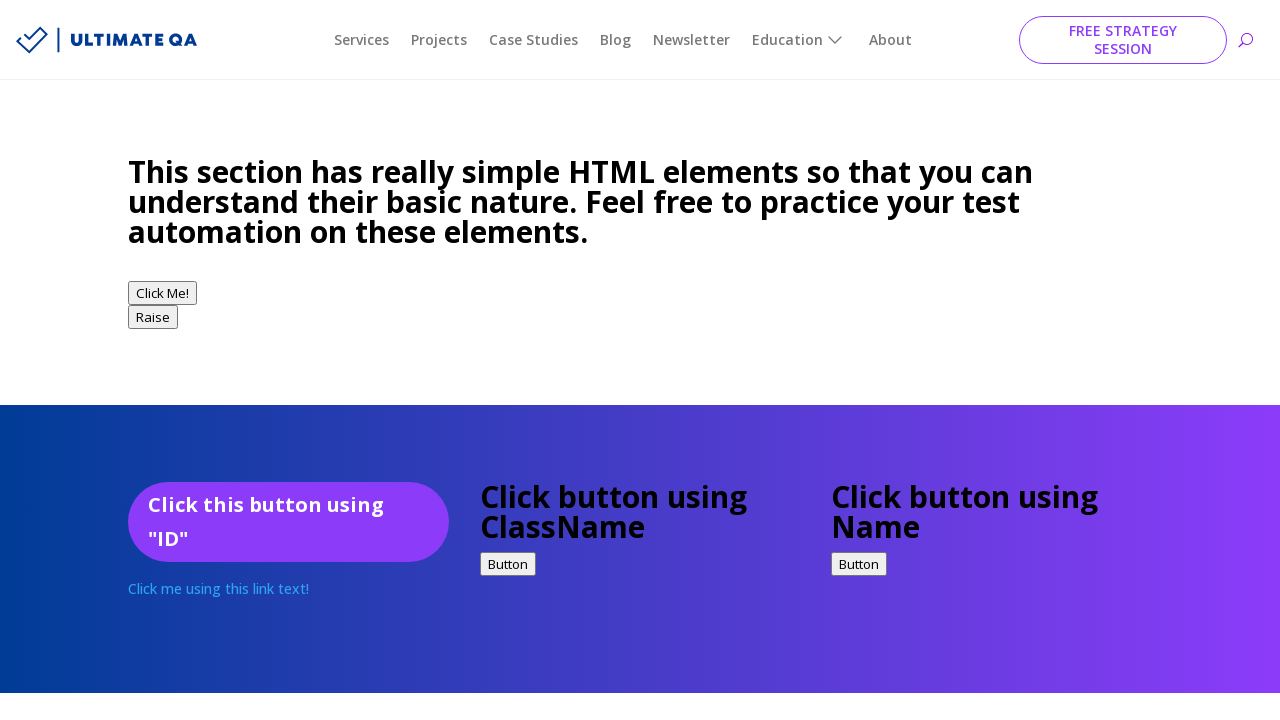

Navigated to Ultimate QA simple HTML elements page
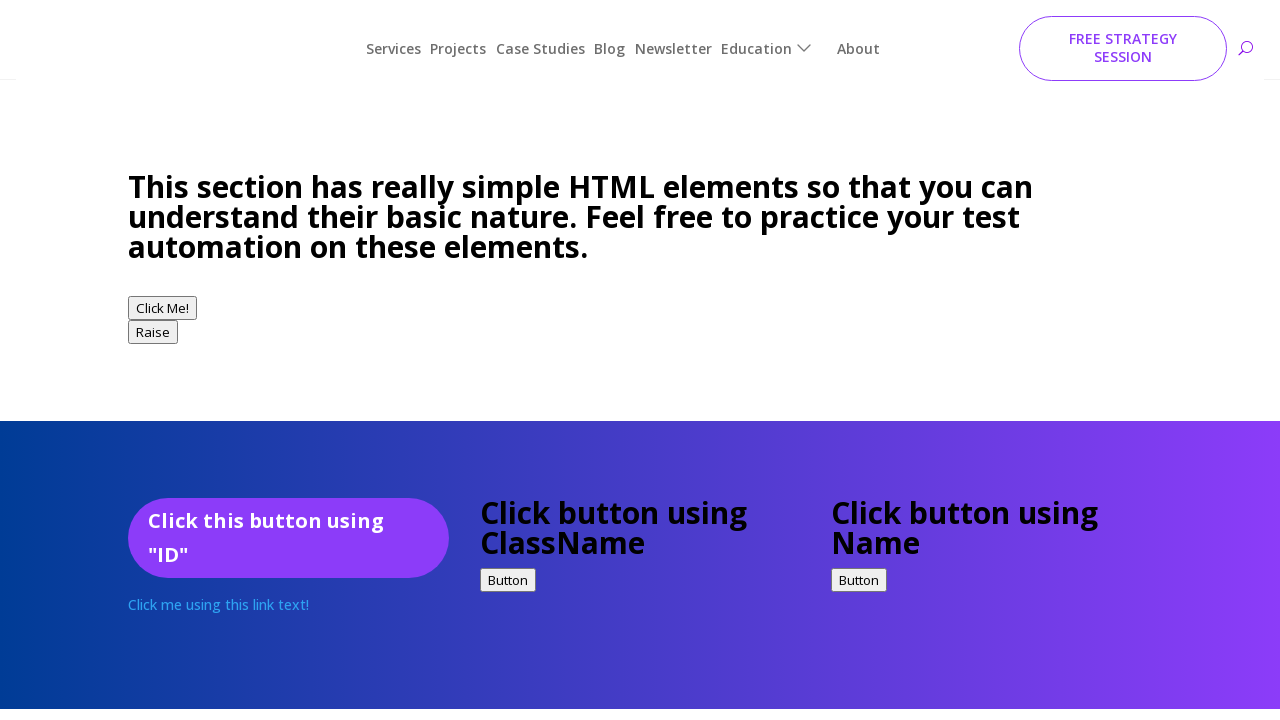

Clicked button with id 'idExample' at (288, 522) on #idExample
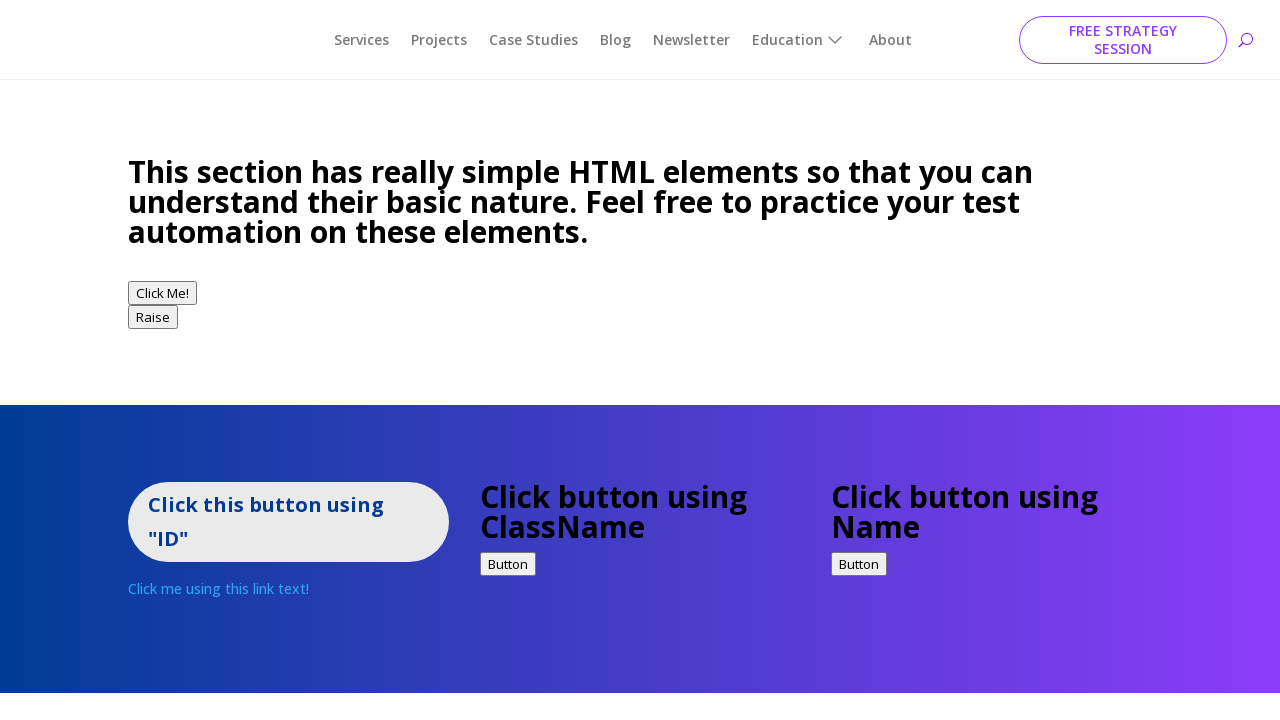

Success message element appeared
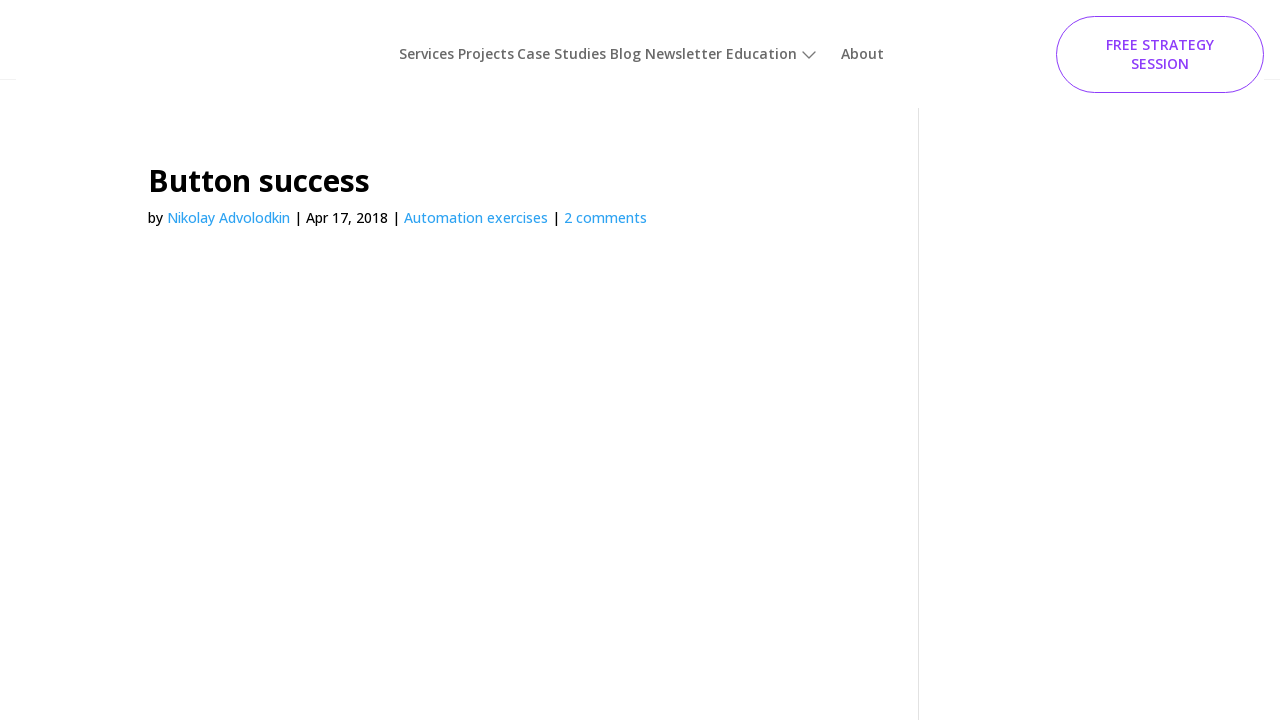

Verified success message displays 'Button success'
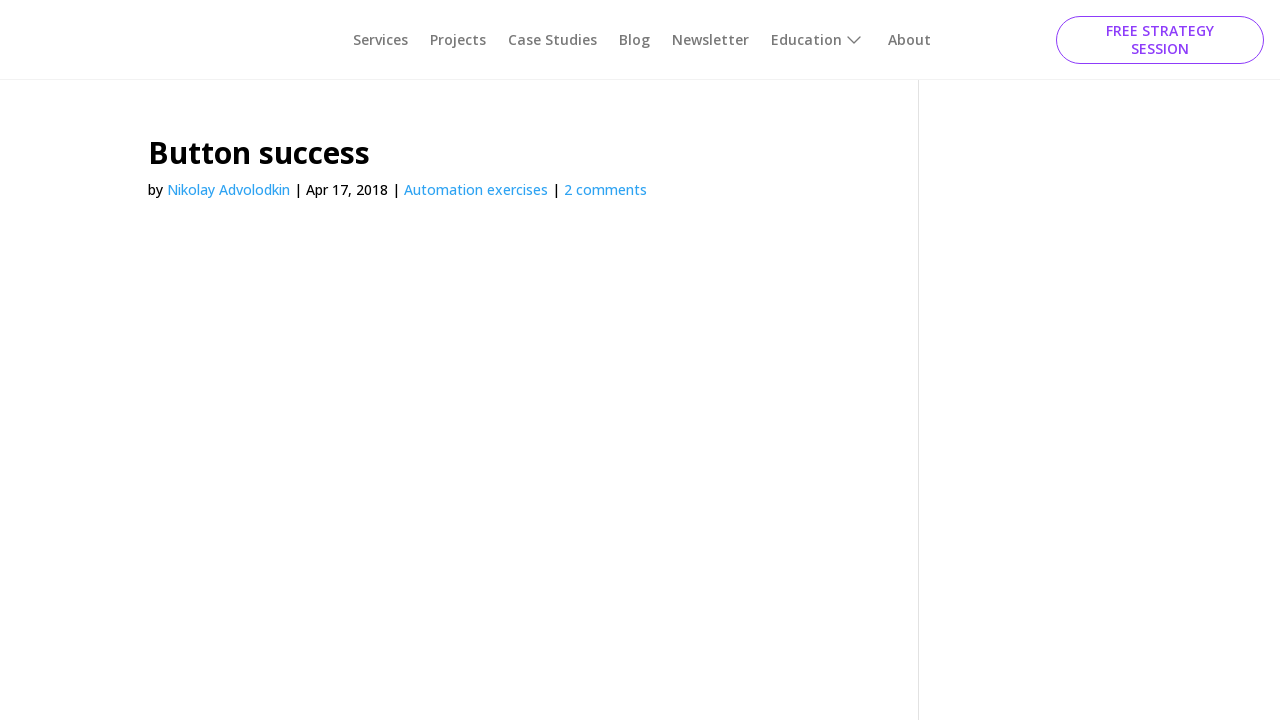

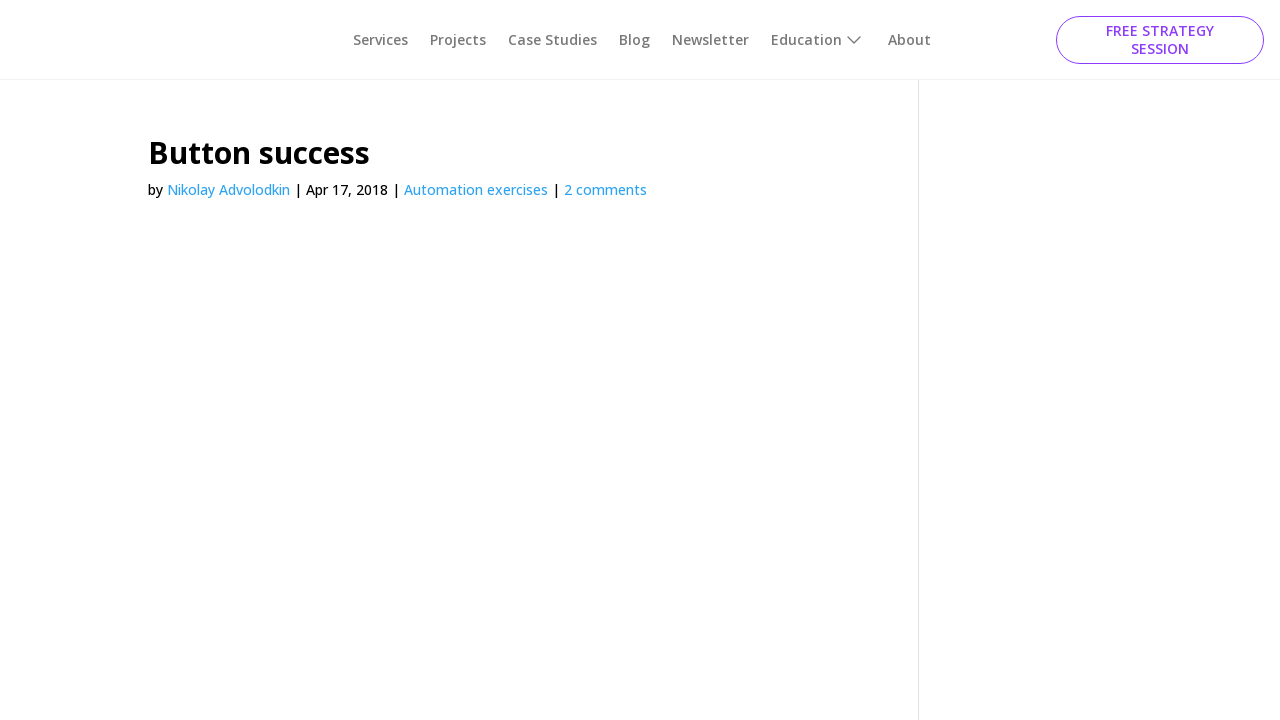